Tests calculator division by zero by clicking 7 / 0 and verifying the result shows Infinity

Starting URL: https://testpages.eviltester.com/styled/apps/calculator.html

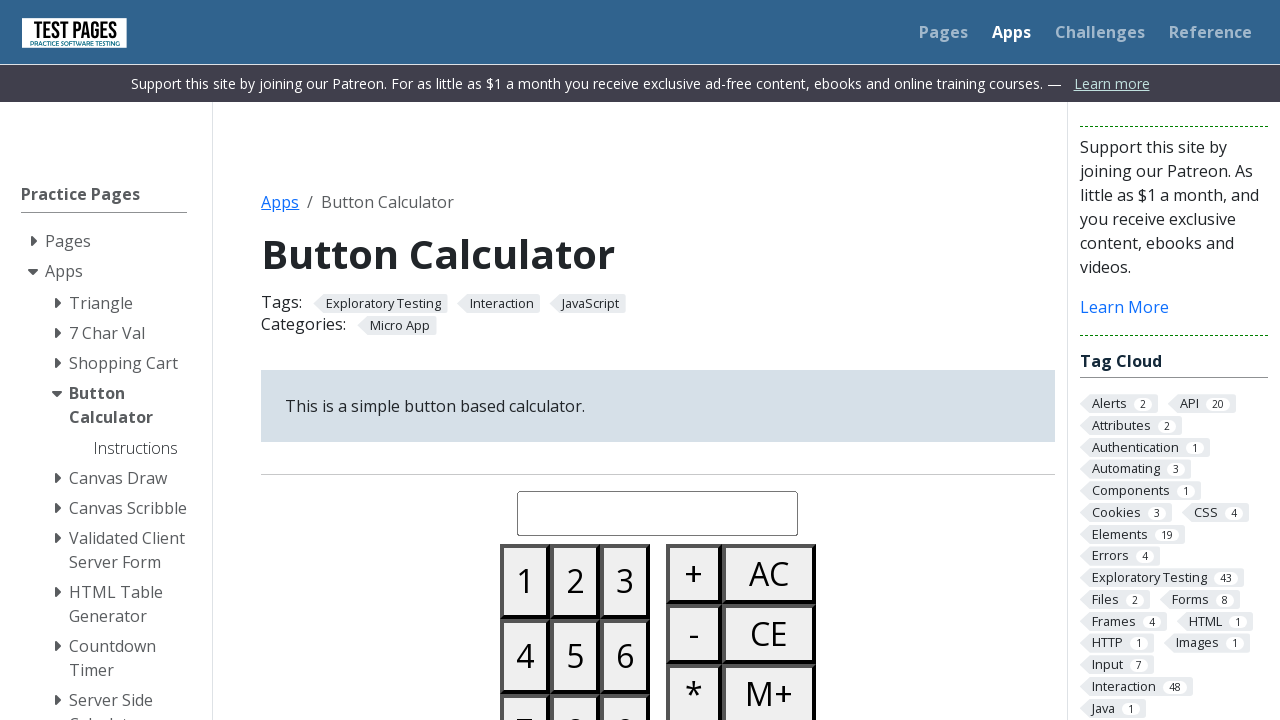

Clicked button 7 at (525, 683) on #button07
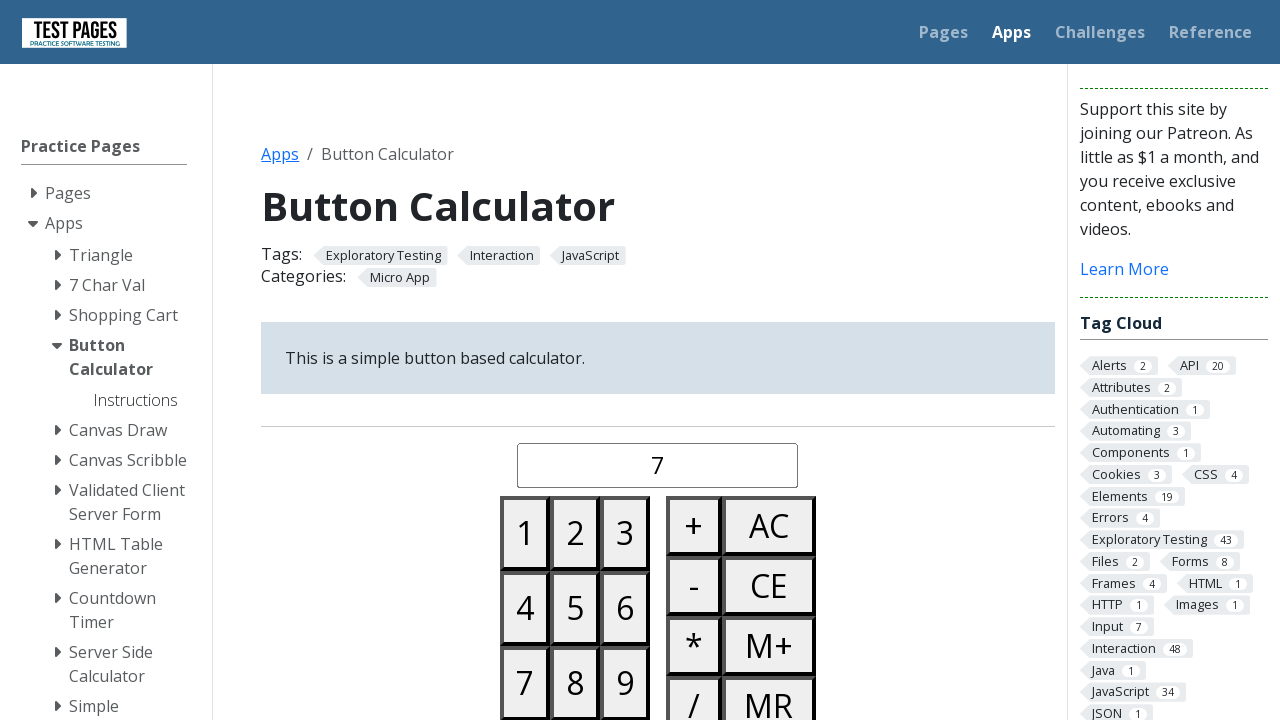

Clicked divide button at (694, 690) on #buttondivide
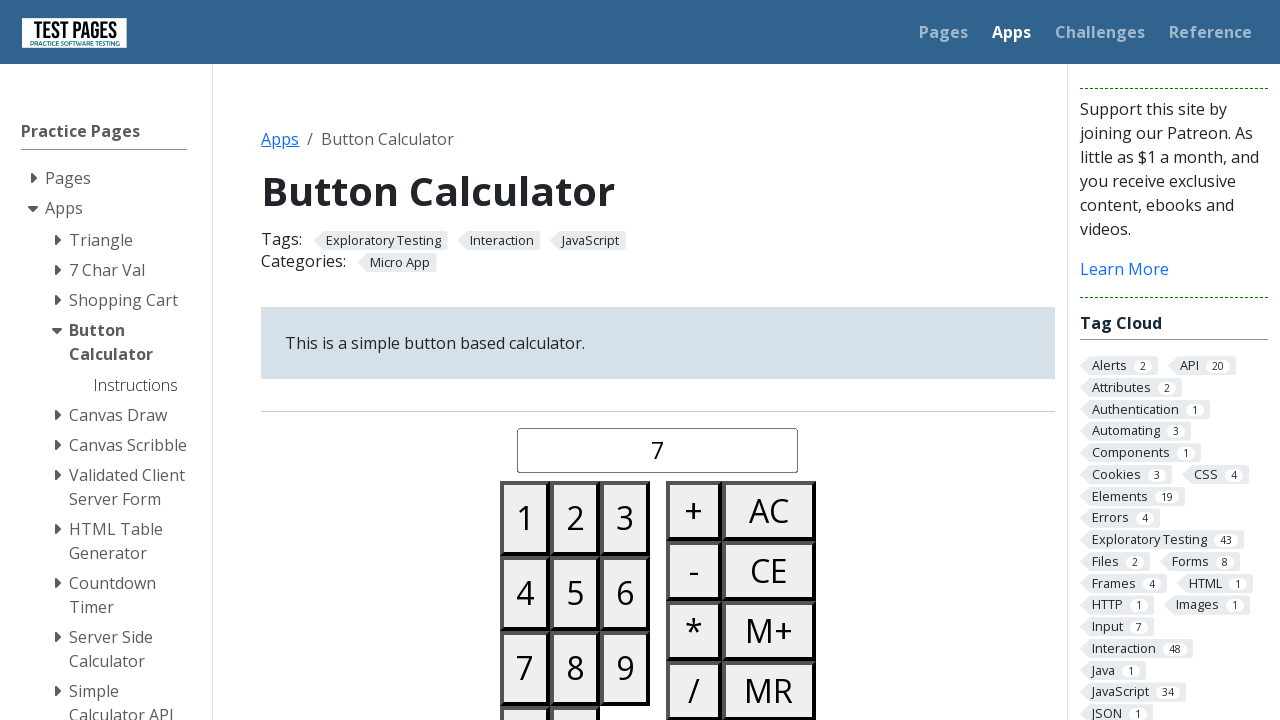

Clicked button 0 at (525, 683) on #button00
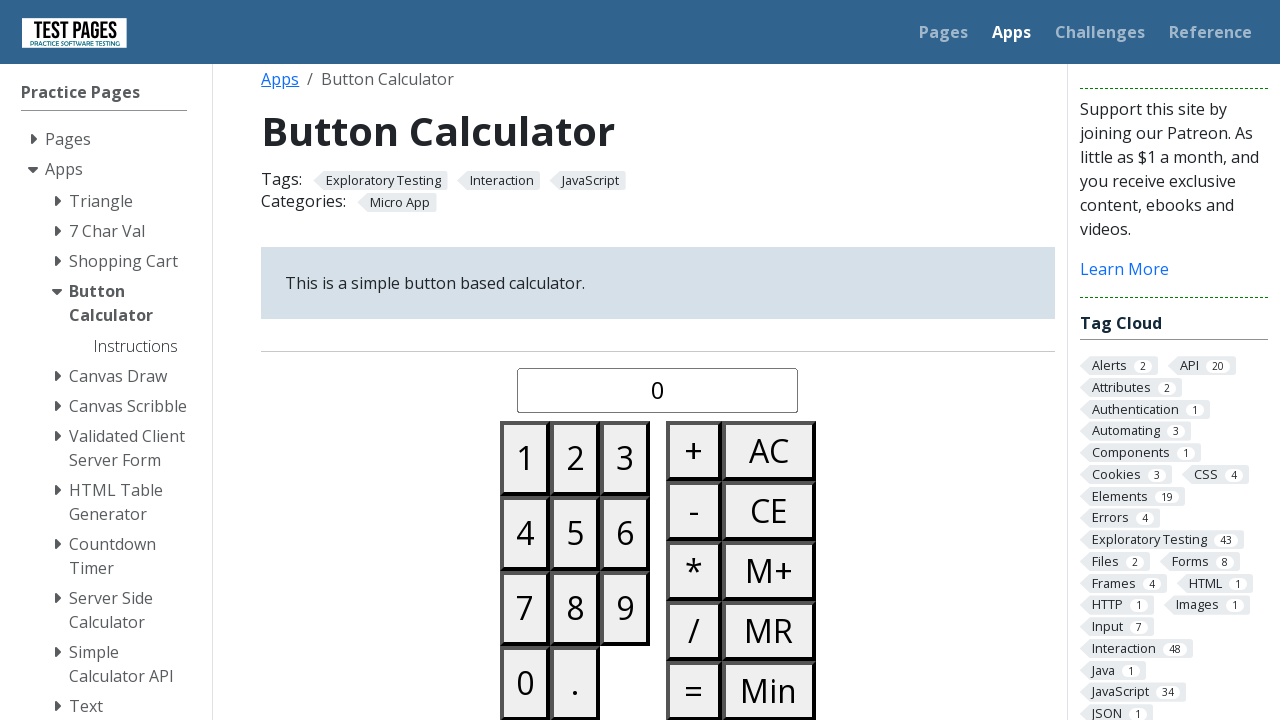

Clicked equals button to perform division by zero at (694, 690) on #buttonequals
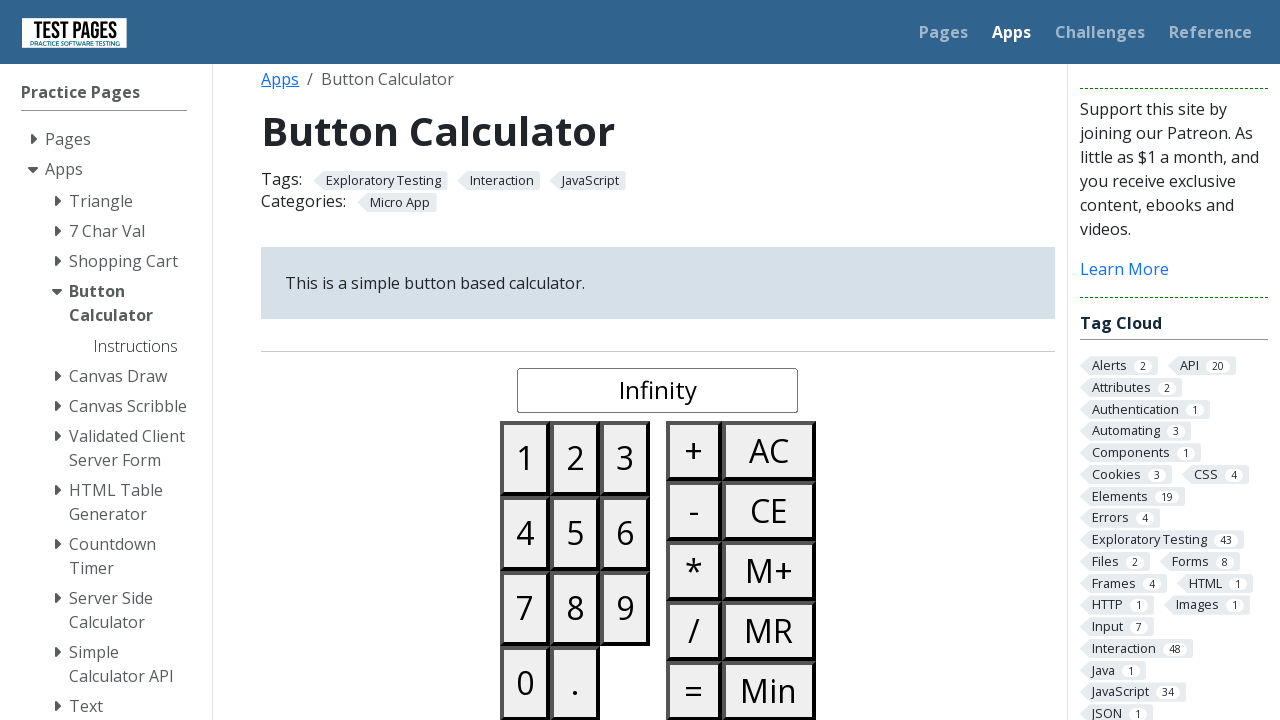

Waited for result display to appear
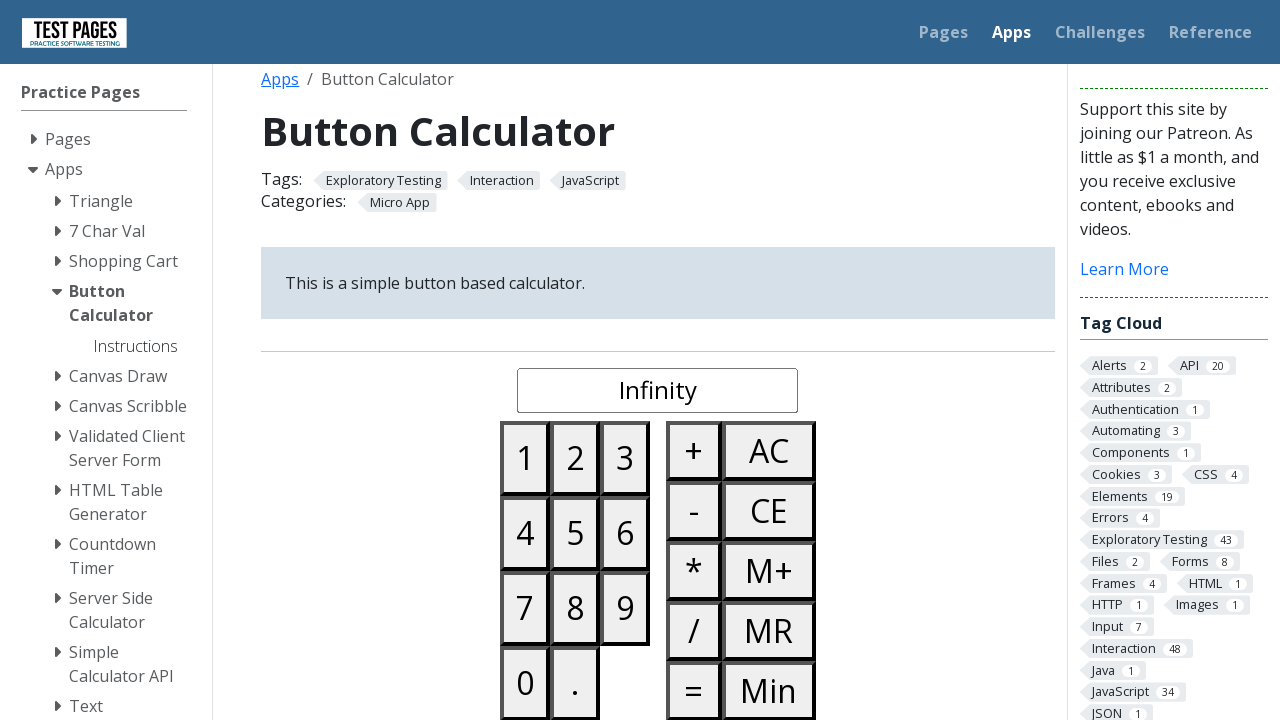

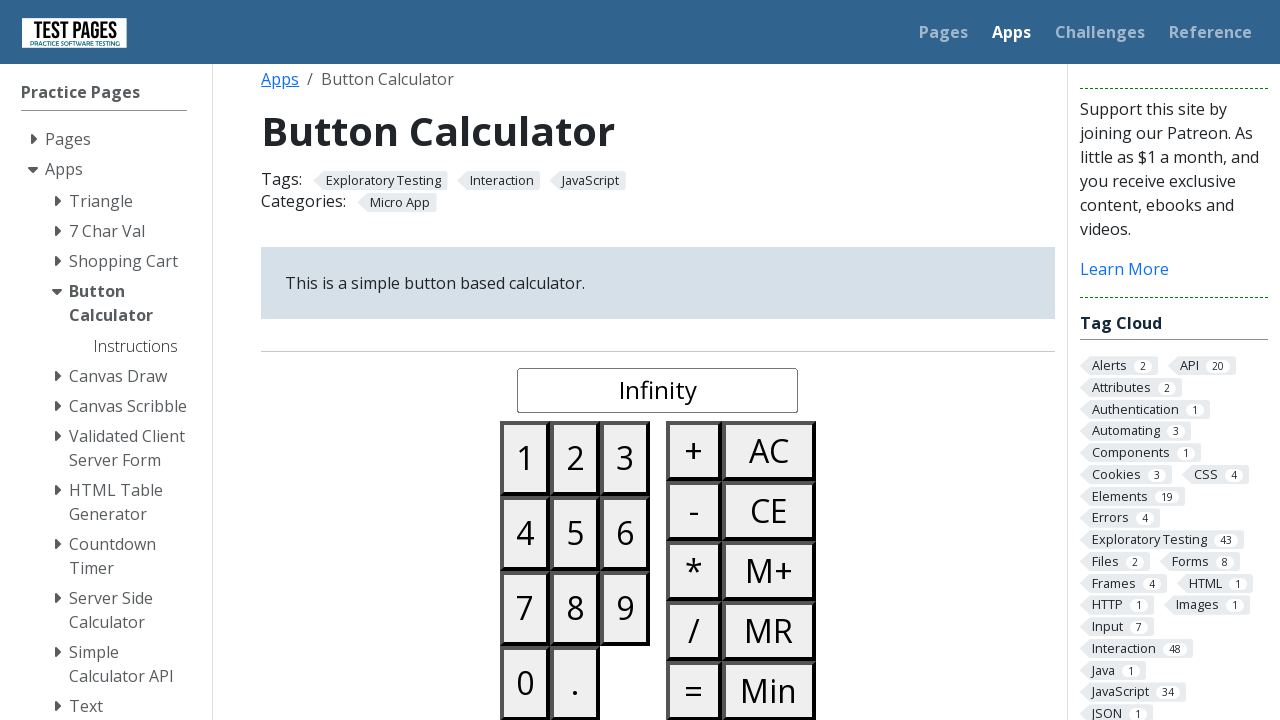